Tests that browser back button respects routing between filter views

Starting URL: https://demo.playwright.dev/todomvc

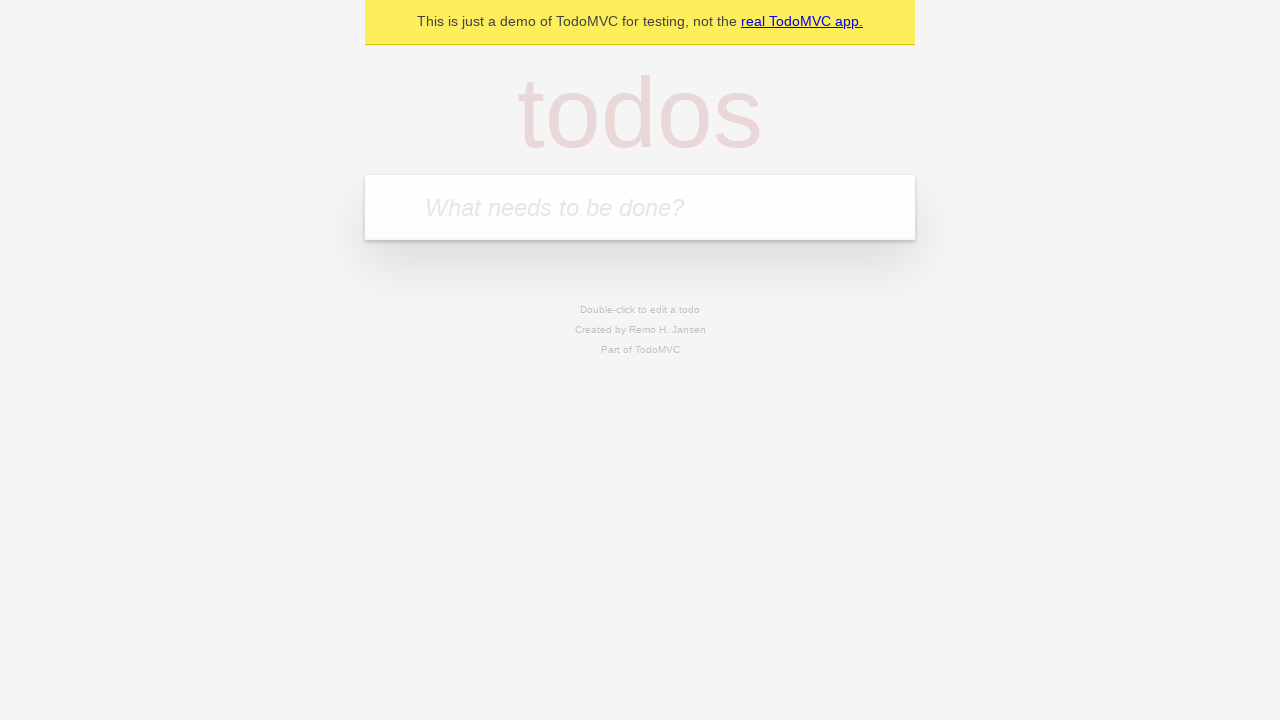

Filled todo input with 'buy some cheese' on input[placeholder='What needs to be done?']
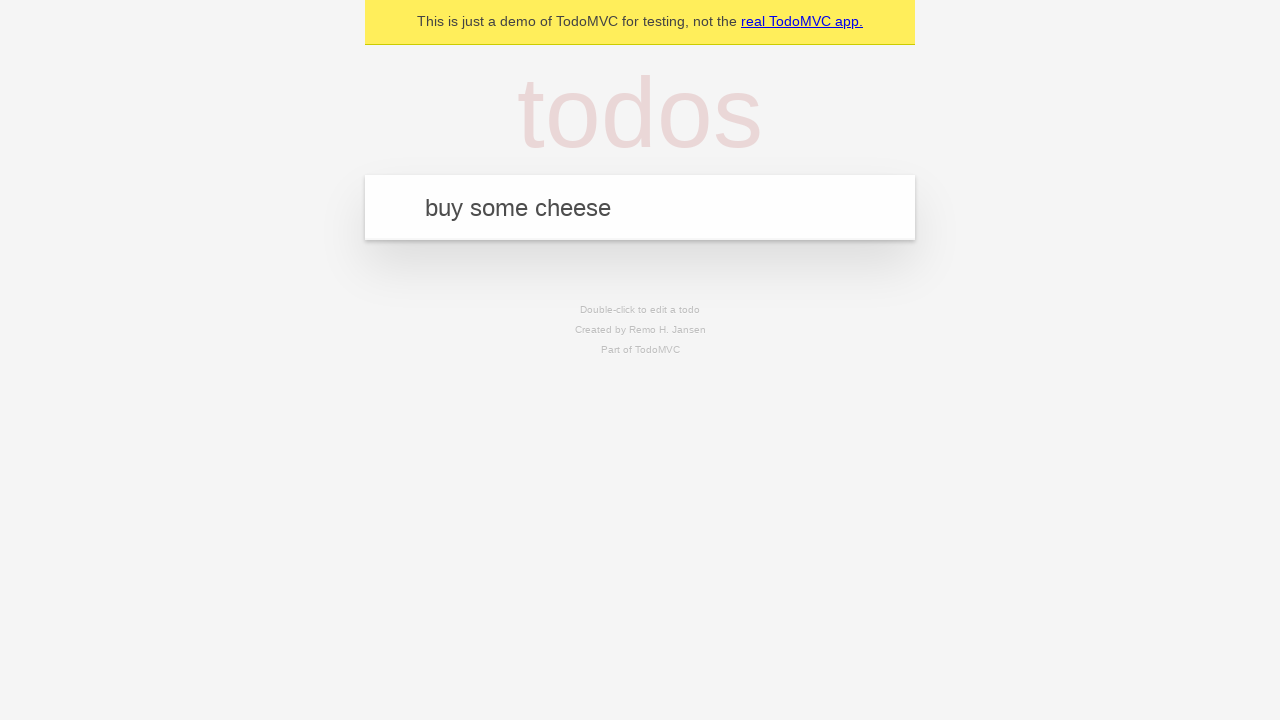

Pressed Enter to create first todo on input[placeholder='What needs to be done?']
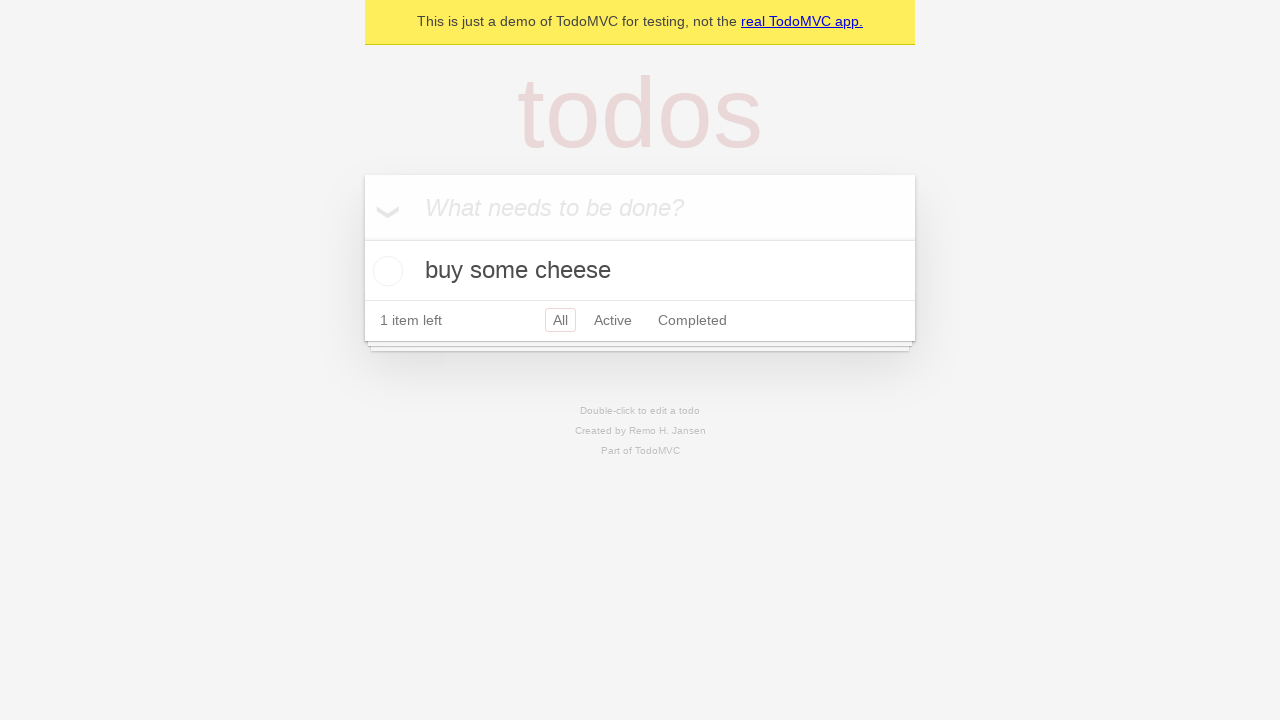

Filled todo input with 'feed the cat' on input[placeholder='What needs to be done?']
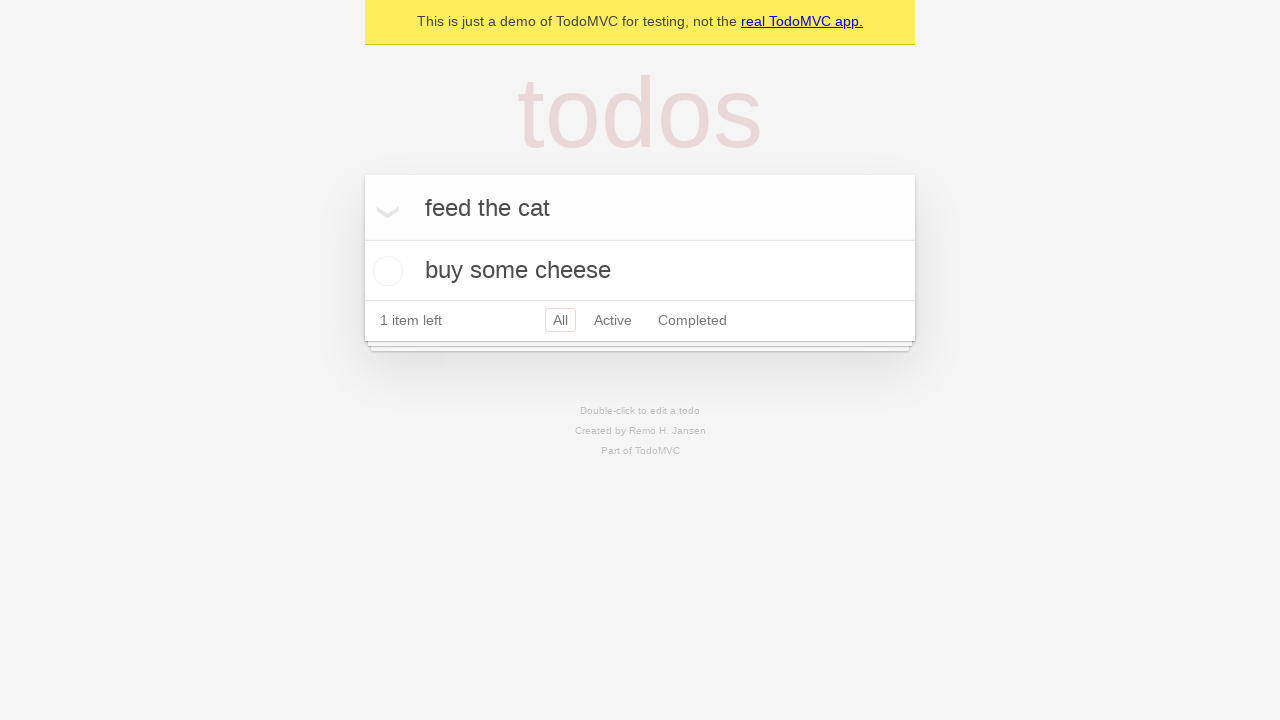

Pressed Enter to create second todo on input[placeholder='What needs to be done?']
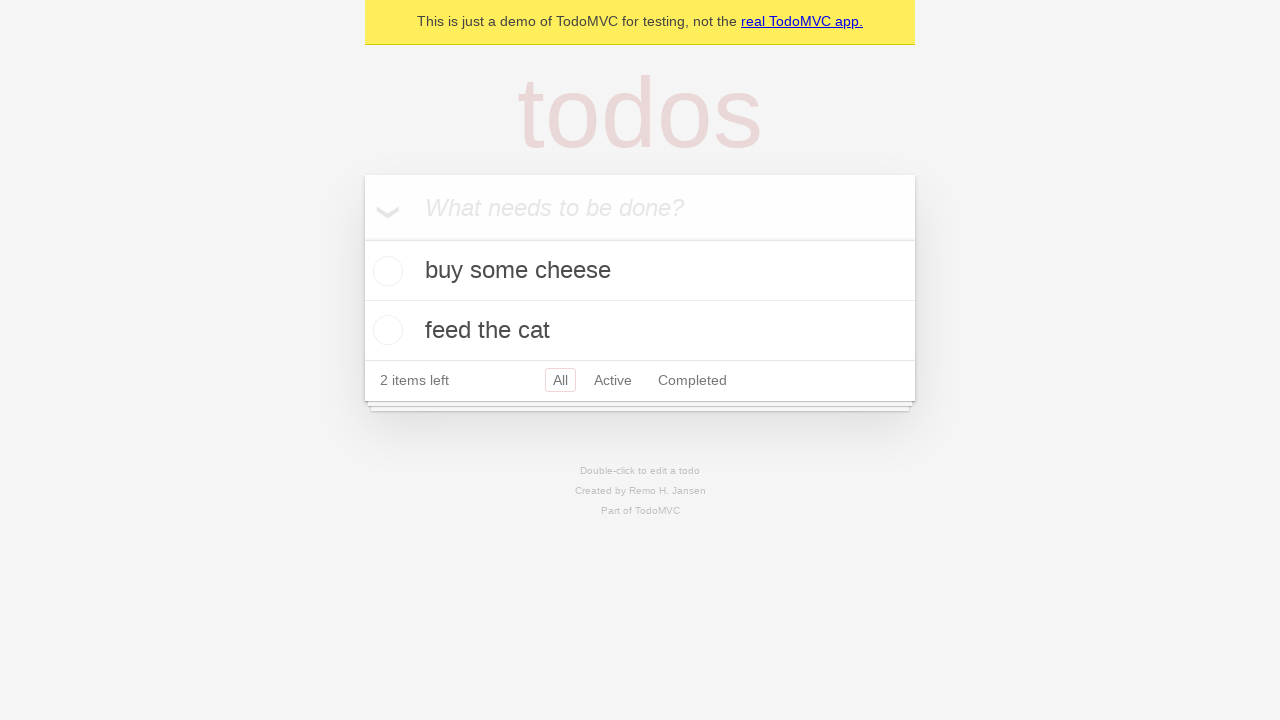

Filled todo input with 'book a doctors appointment' on input[placeholder='What needs to be done?']
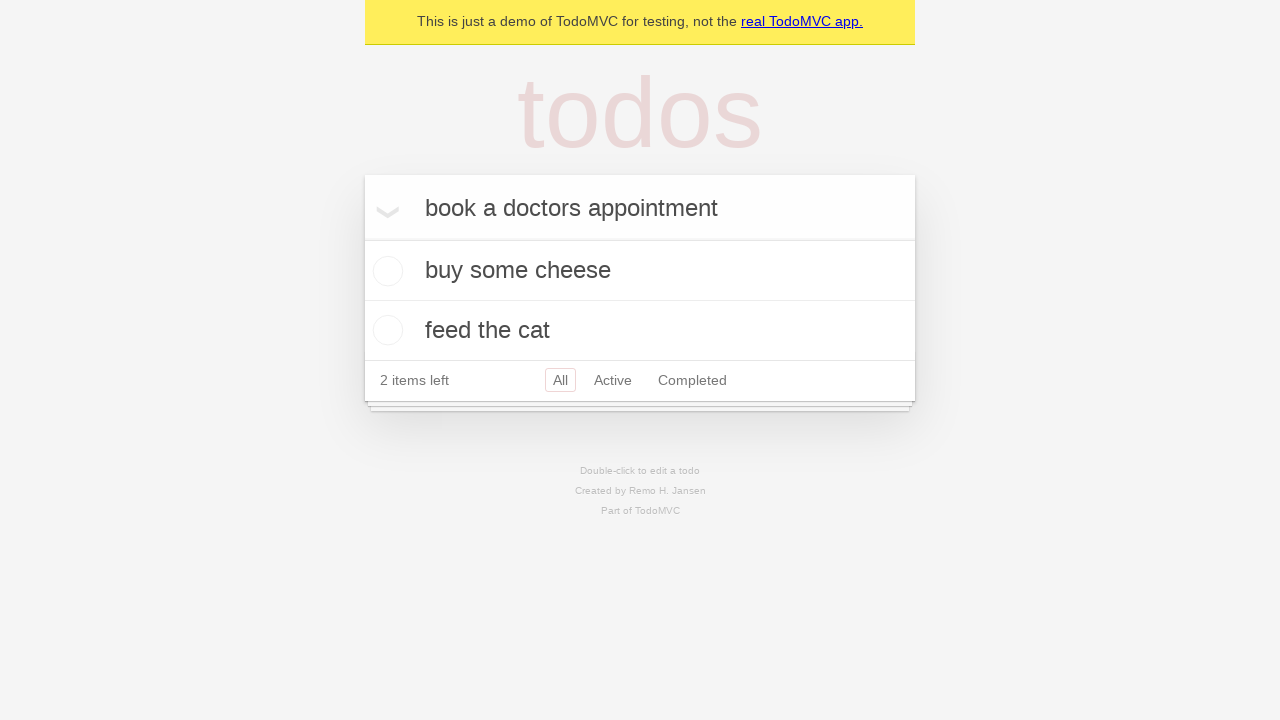

Pressed Enter to create third todo on input[placeholder='What needs to be done?']
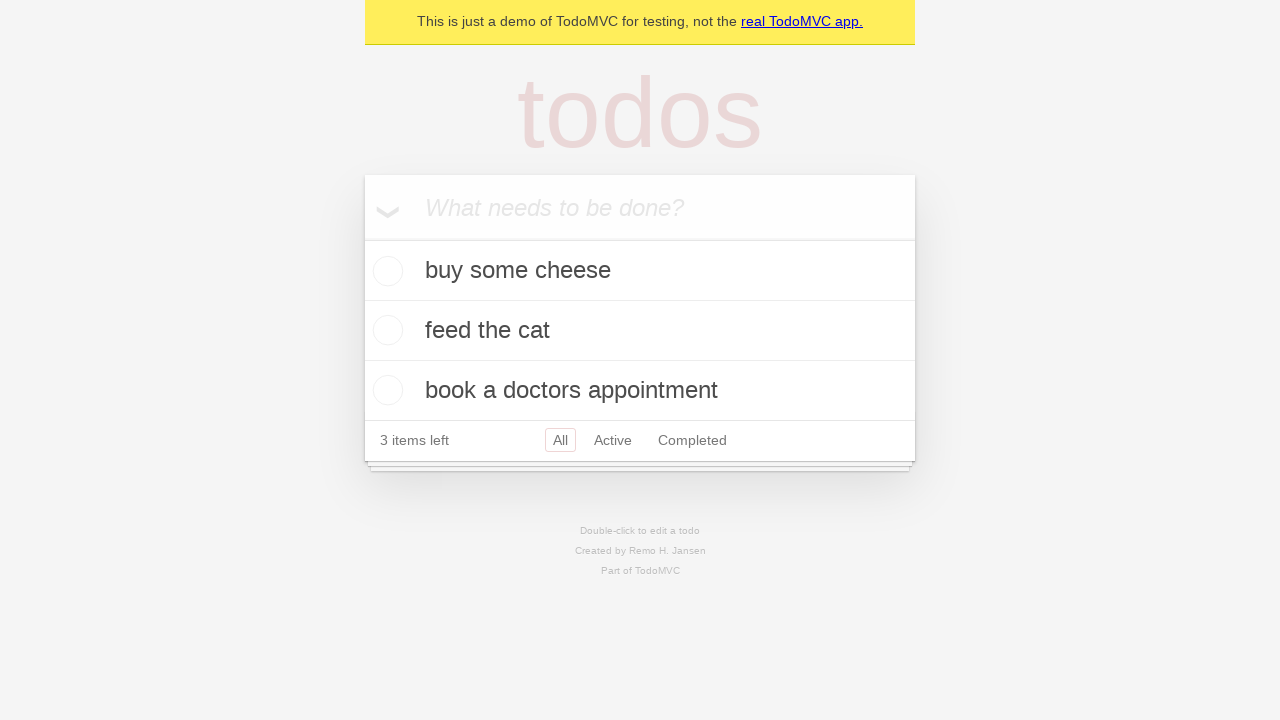

Checked the second todo item (feed the cat) at (385, 330) on [data-testid='todo-item']:nth-child(2) input[type='checkbox']
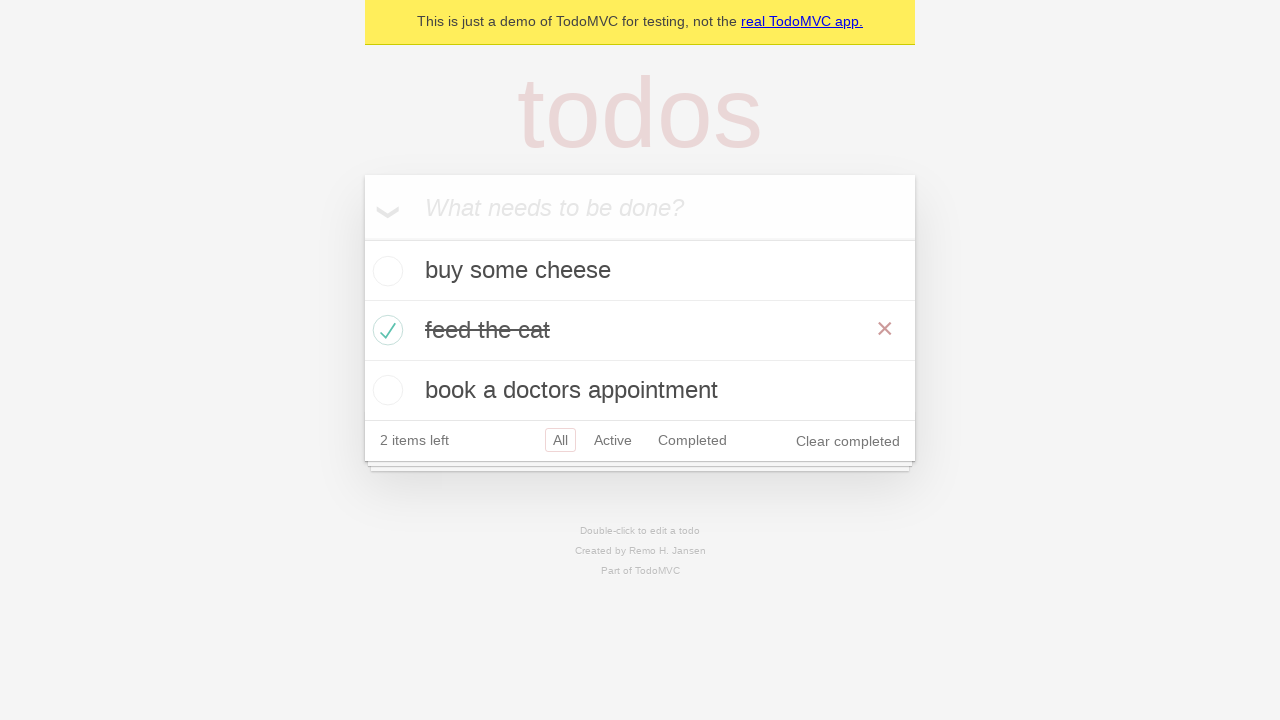

Clicked All filter to view all todos at (560, 440) on a:has-text('All')
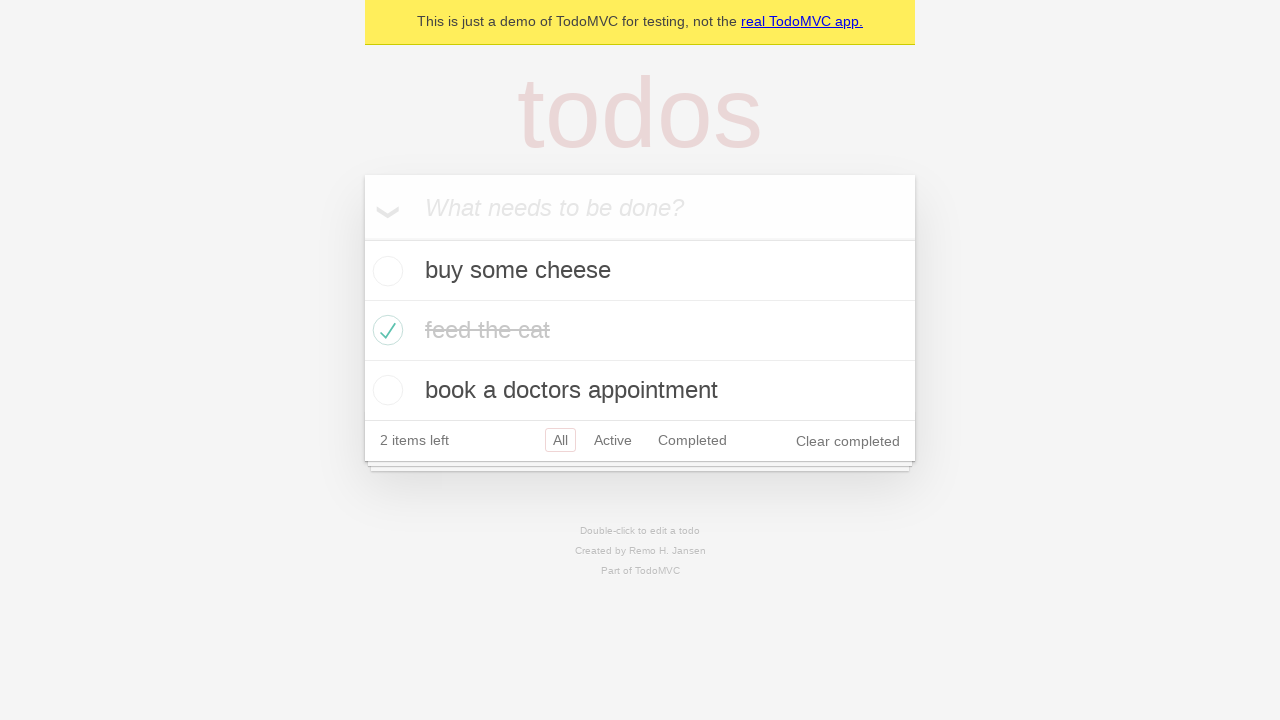

Clicked Active filter to view active todos at (613, 440) on a:has-text('Active')
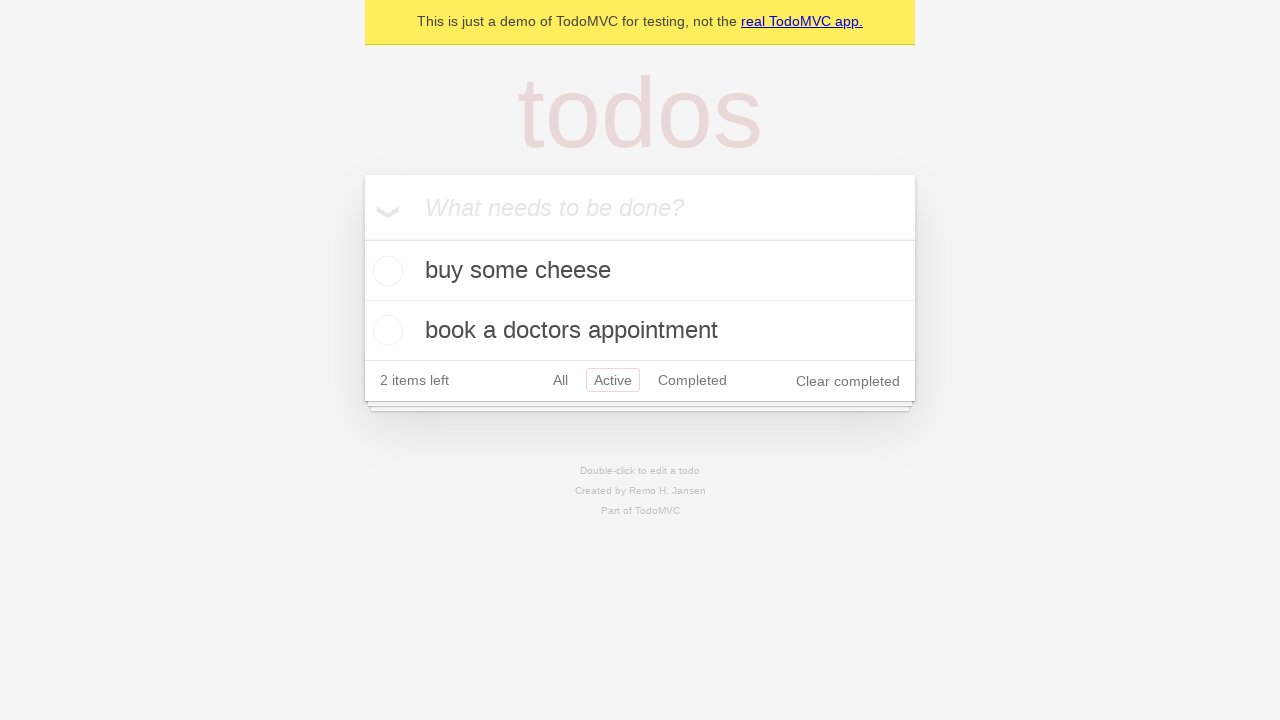

Clicked Completed filter to view completed todos at (692, 380) on a:has-text('Completed')
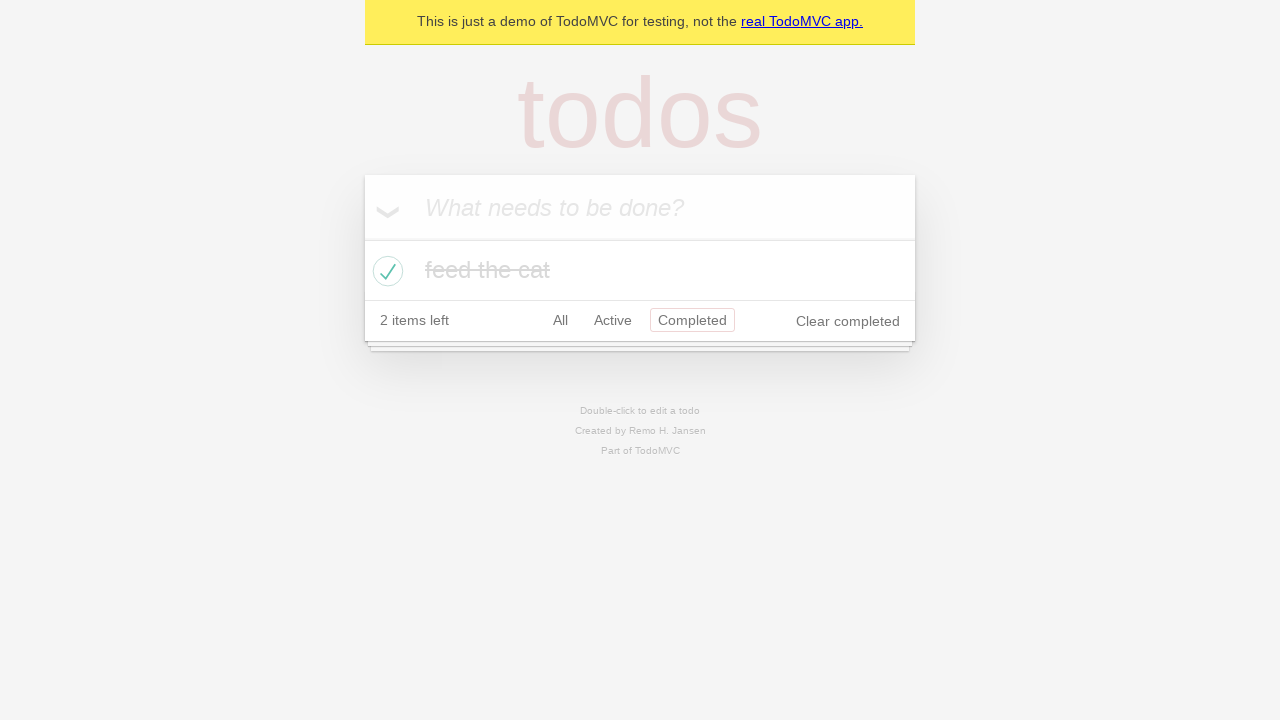

Navigated back from Completed filter to Active filter
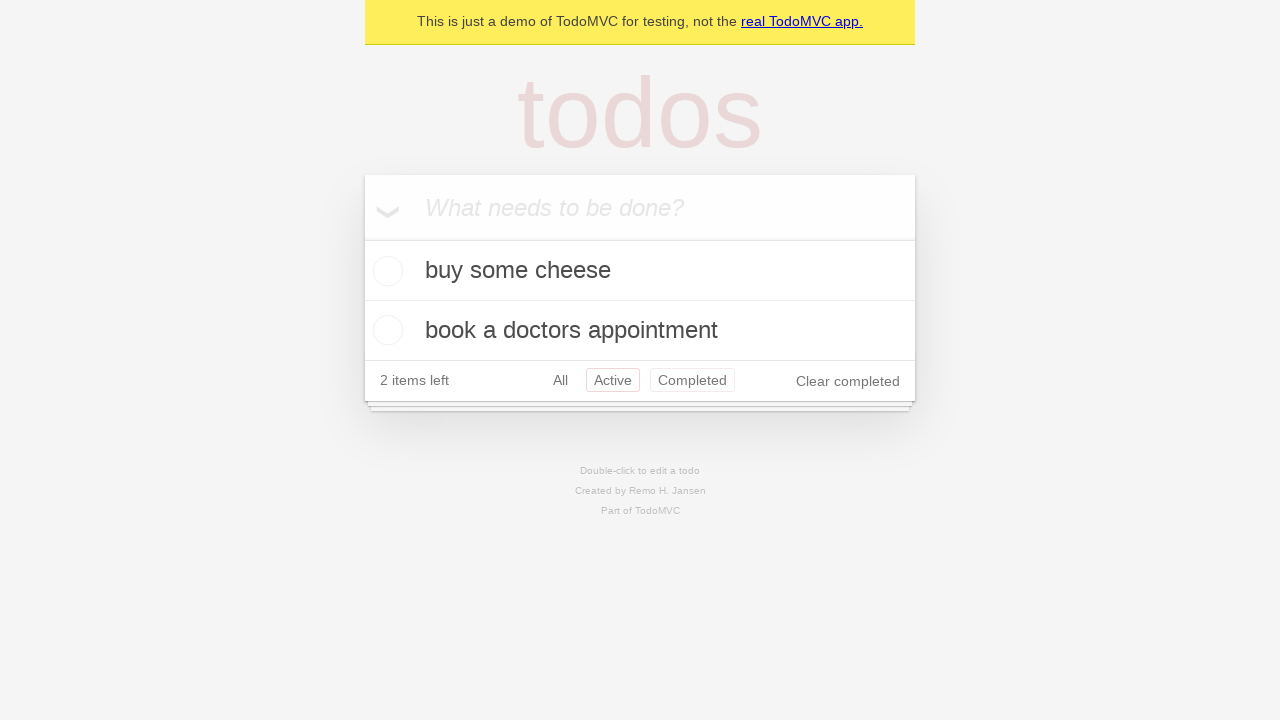

Navigated back from Active filter to All filter
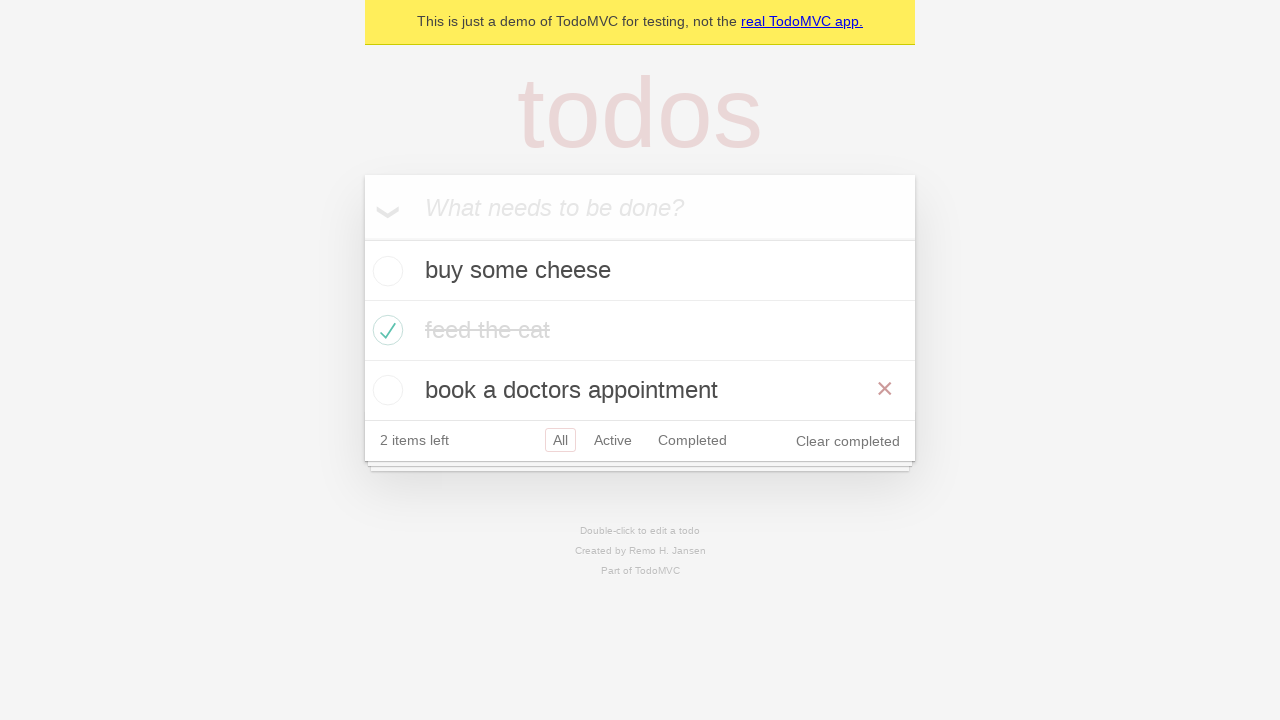

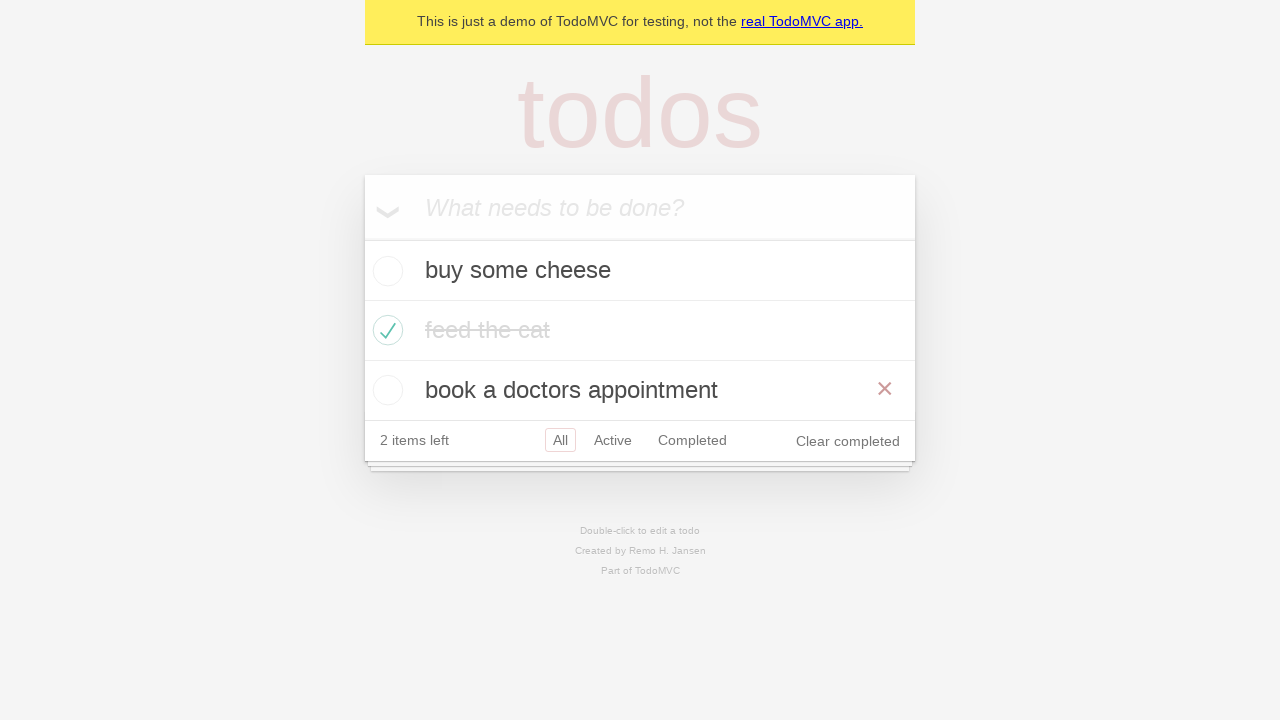